Navigates to Tata CLiQ homepage and validates that the page loads correctly by checking the page title and URL are accessible.

Starting URL: https://tatacliq.com/

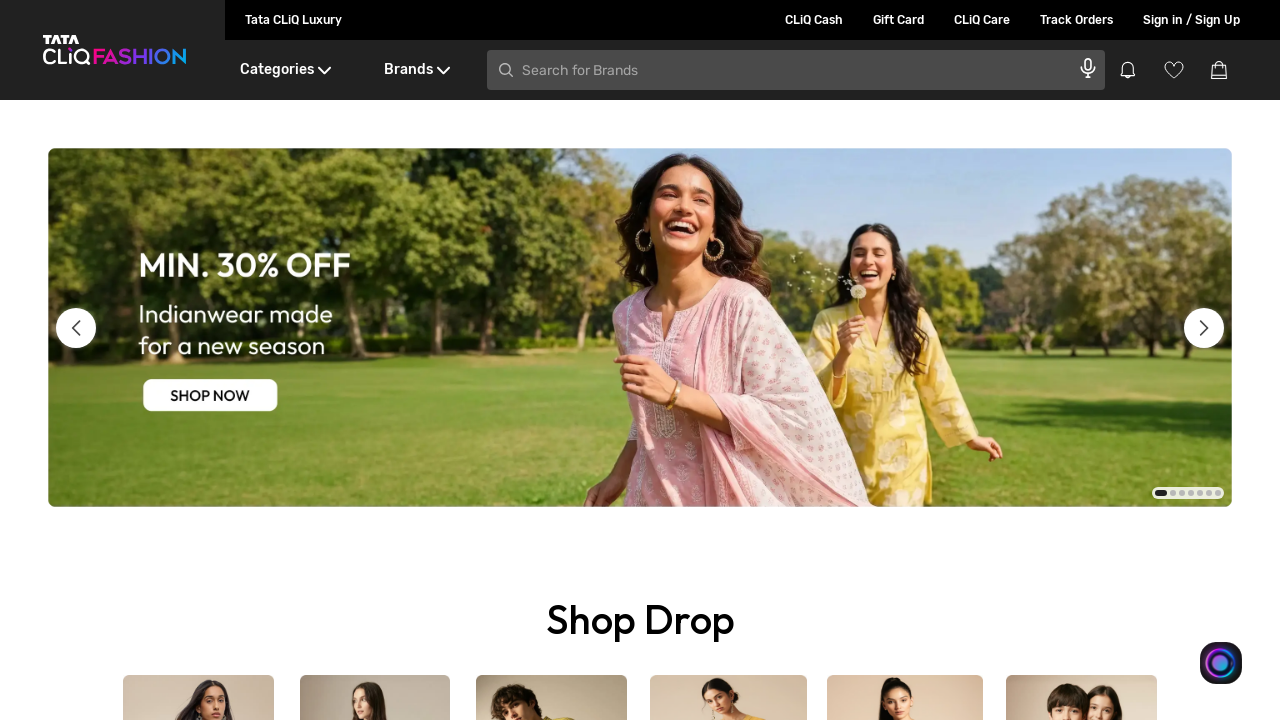

Waited for page DOM content to load
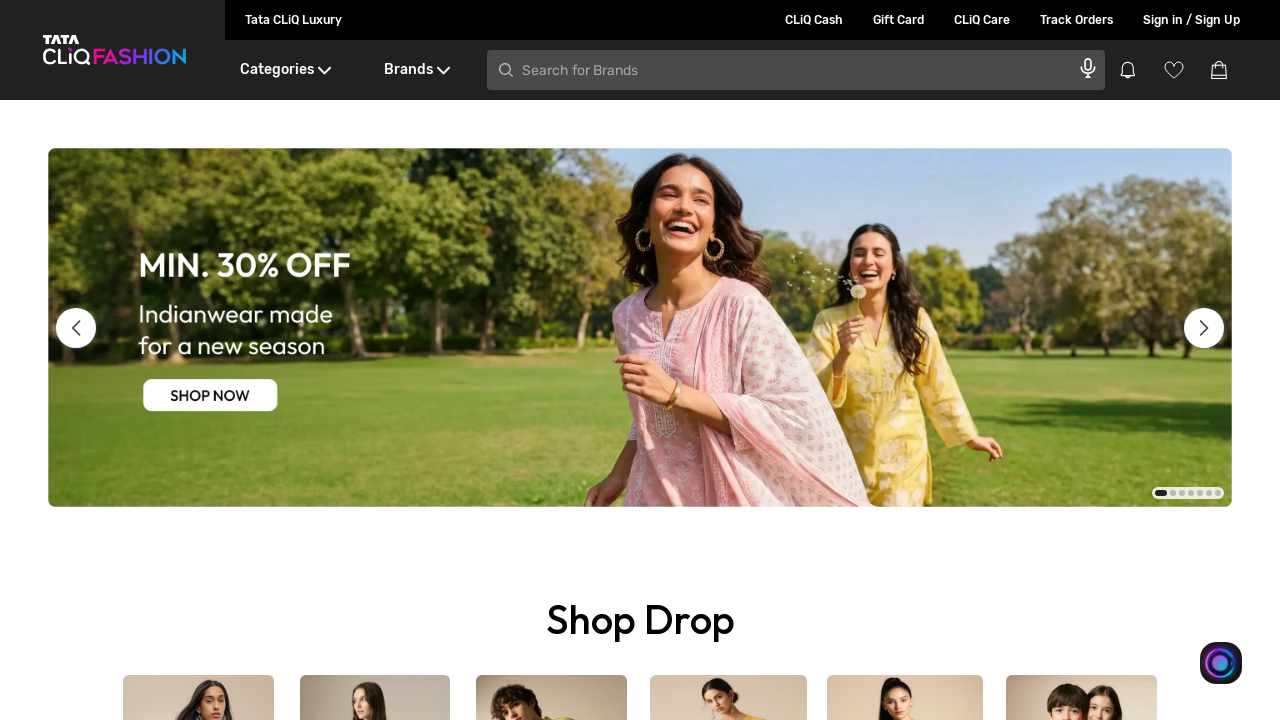

Retrieved page title
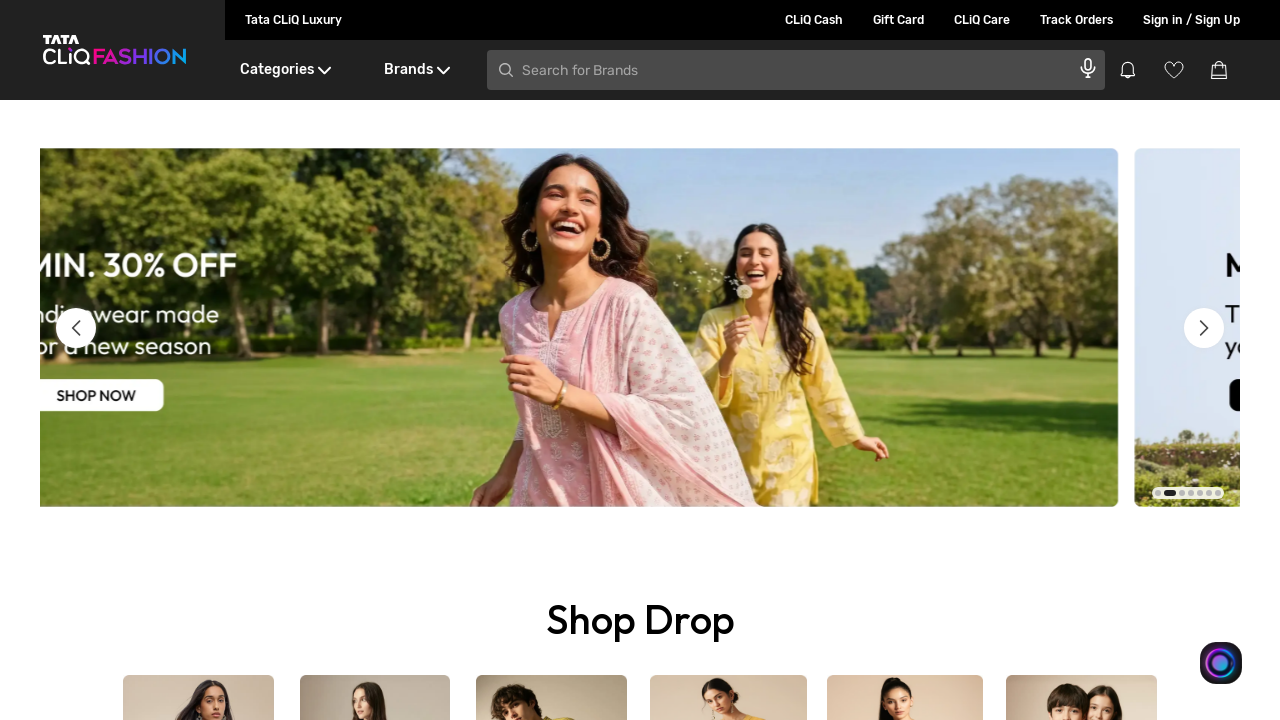

Validated that page title is not empty
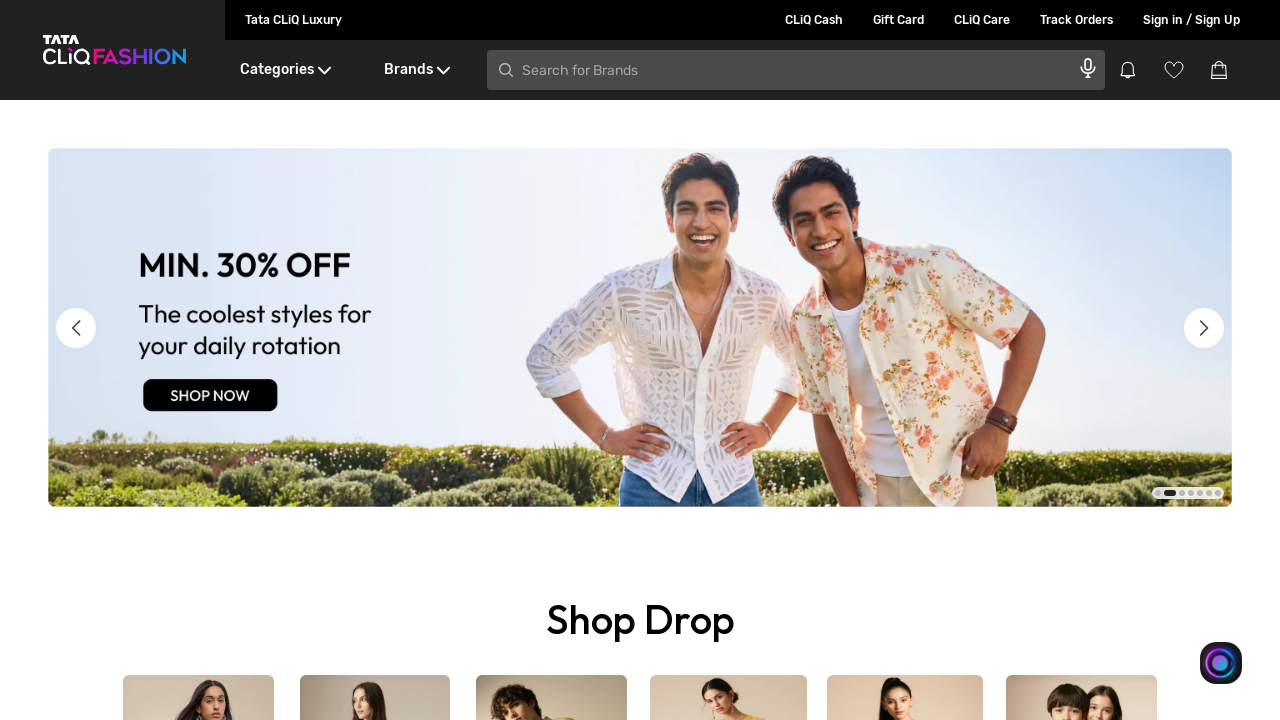

Retrieved current page URL
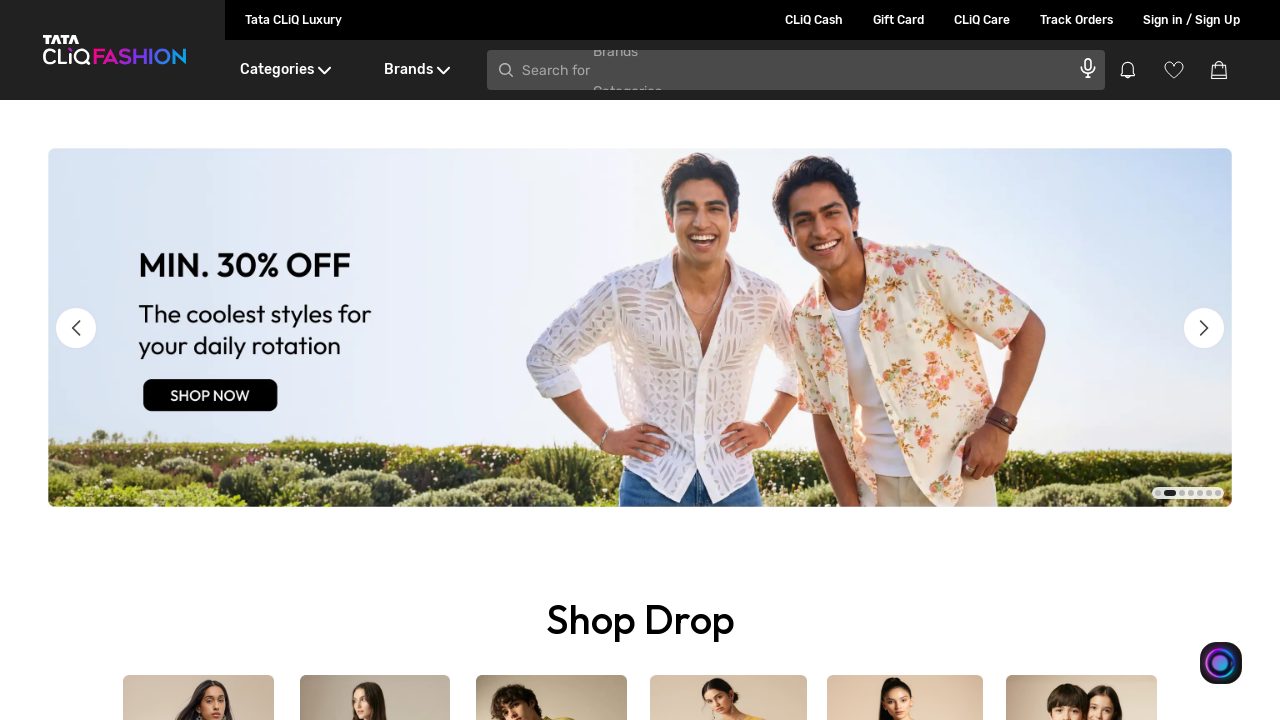

Validated that URL contains tatacliq.com
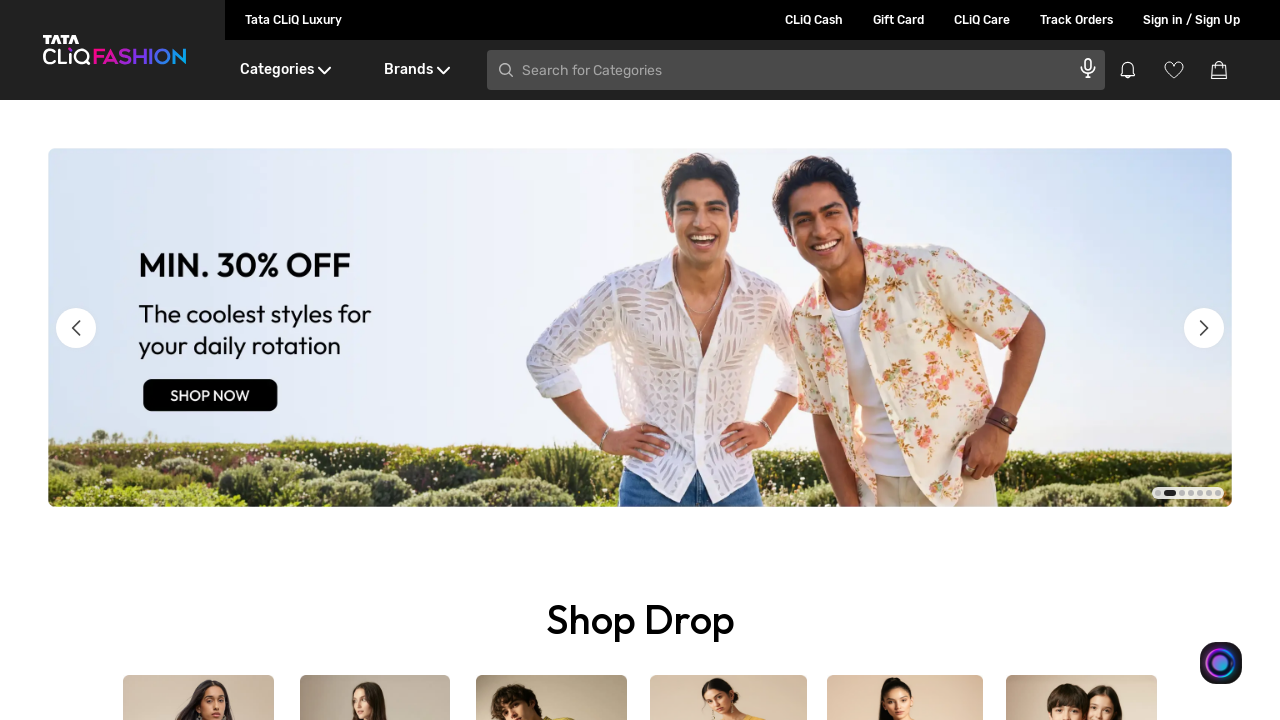

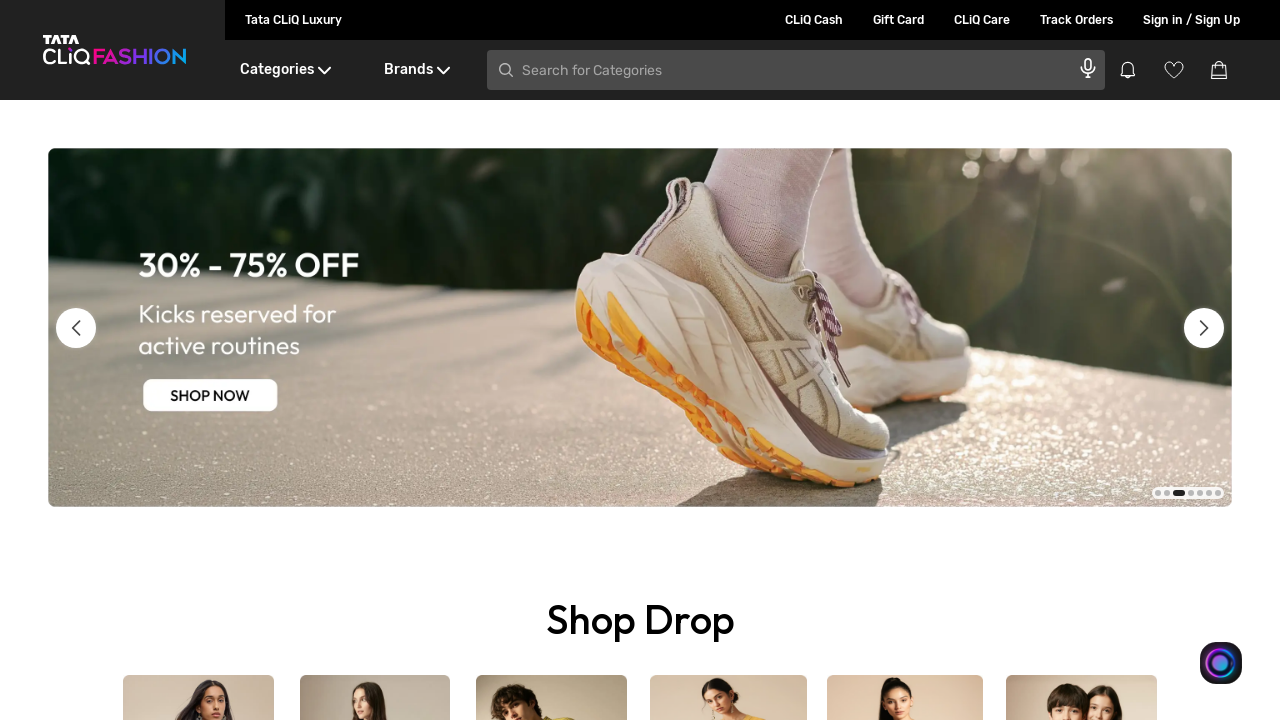